Tests the text input functionality by filling an input field with a button name, clicking the button, and verifying that the button text updates to the entered value.

Starting URL: http://www.uitestingplayground.com/textinput

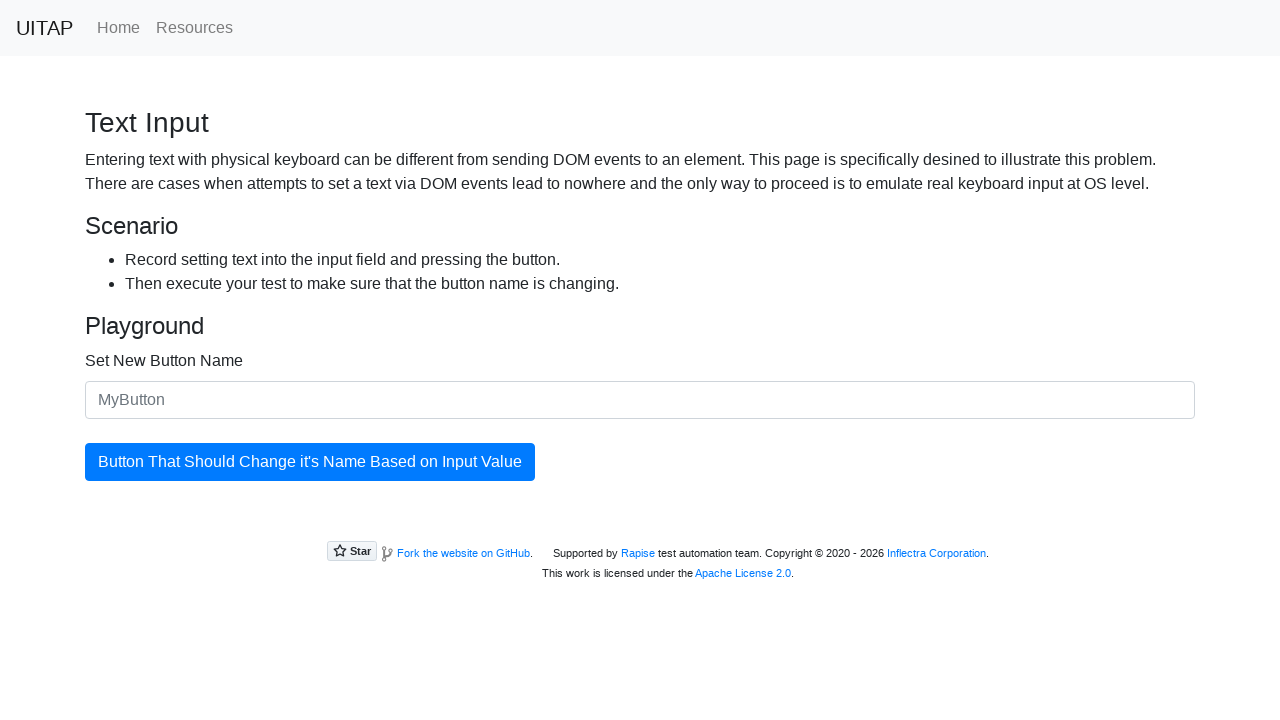

Filled input field with button name 'The Best Button' on #newButtonName
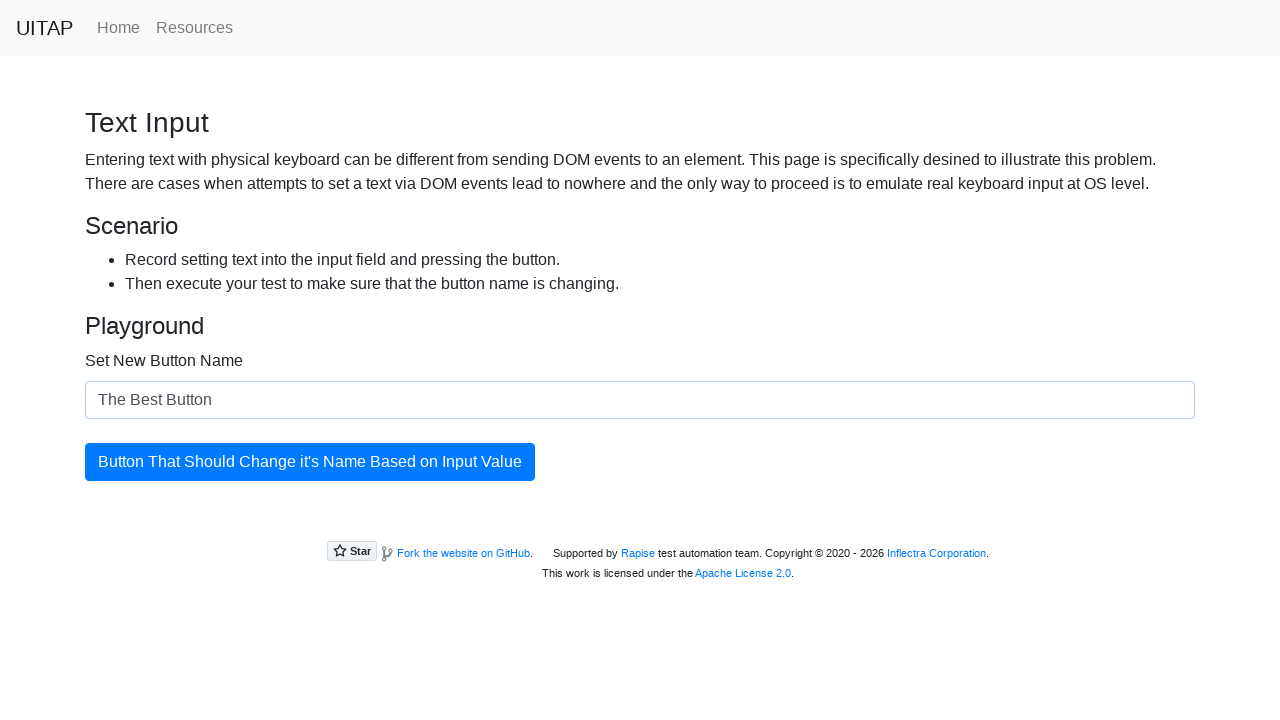

Clicked the updating button at (310, 462) on #updatingButton
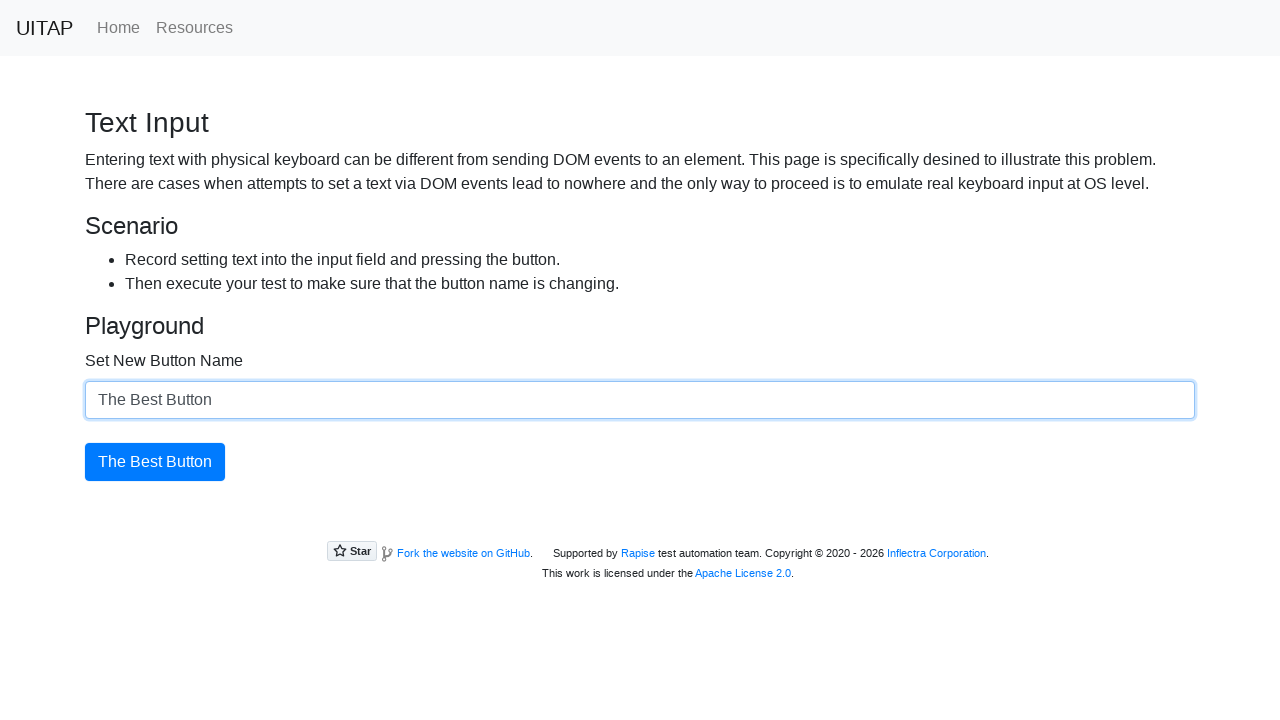

Verified button text updated to 'The Best Button'
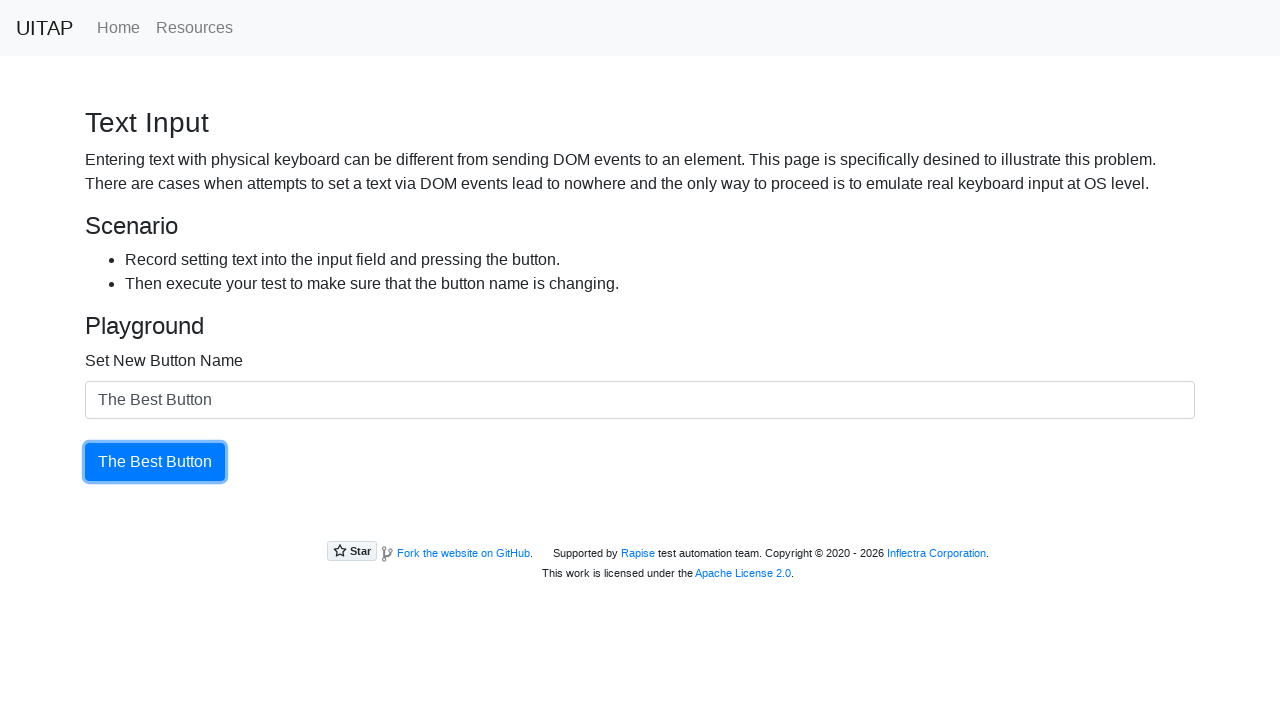

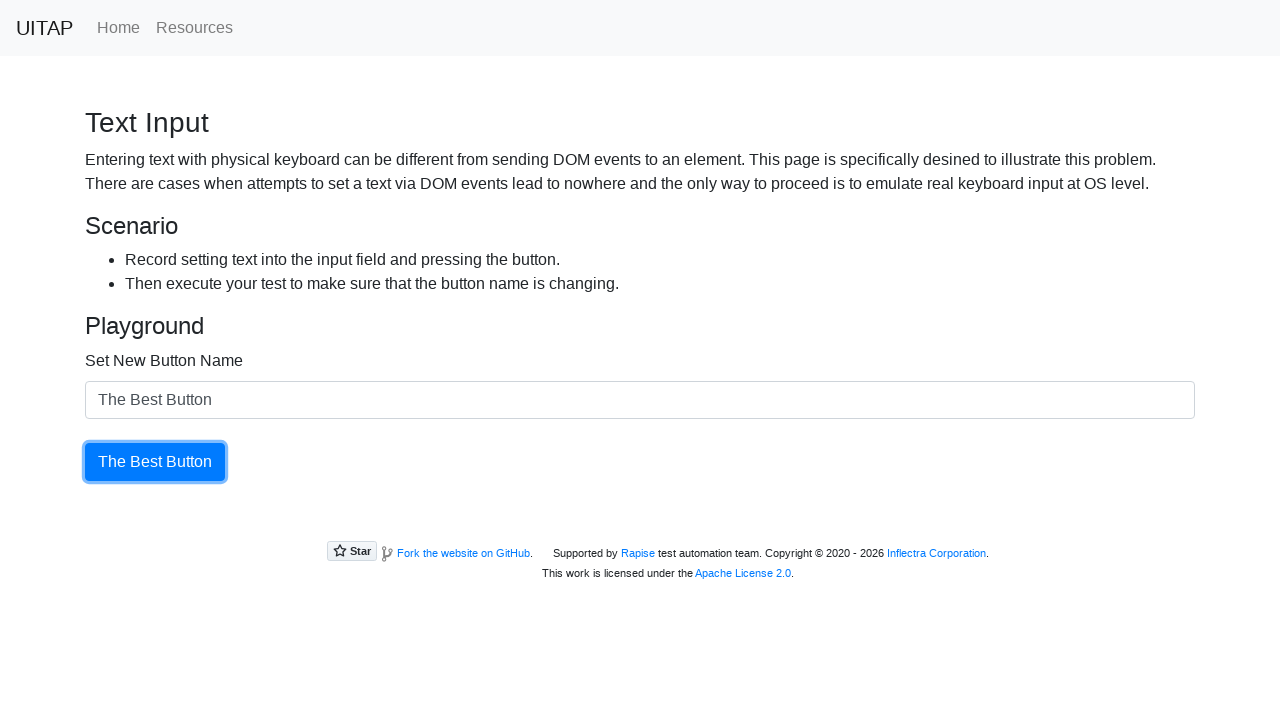